Tests hover functionality by hovering over an avatar image and verifying that the caption/additional information becomes visible.

Starting URL: http://the-internet.herokuapp.com/hovers

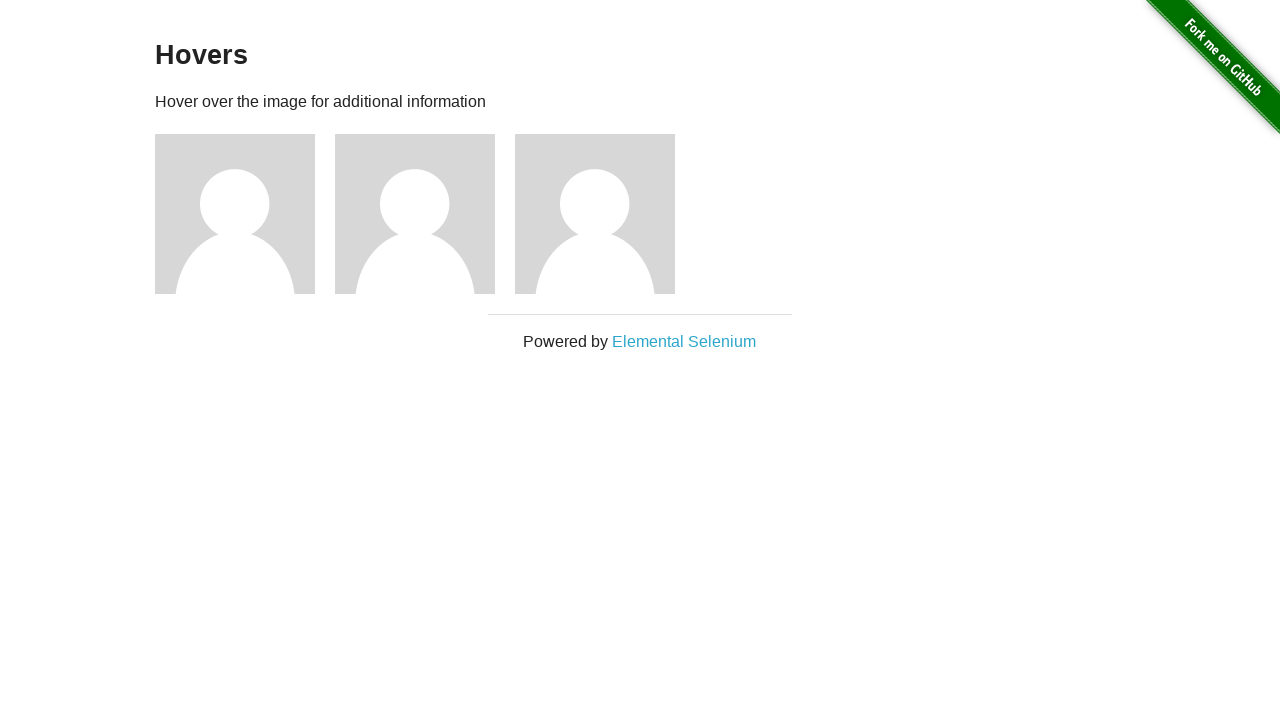

Located first avatar figure element
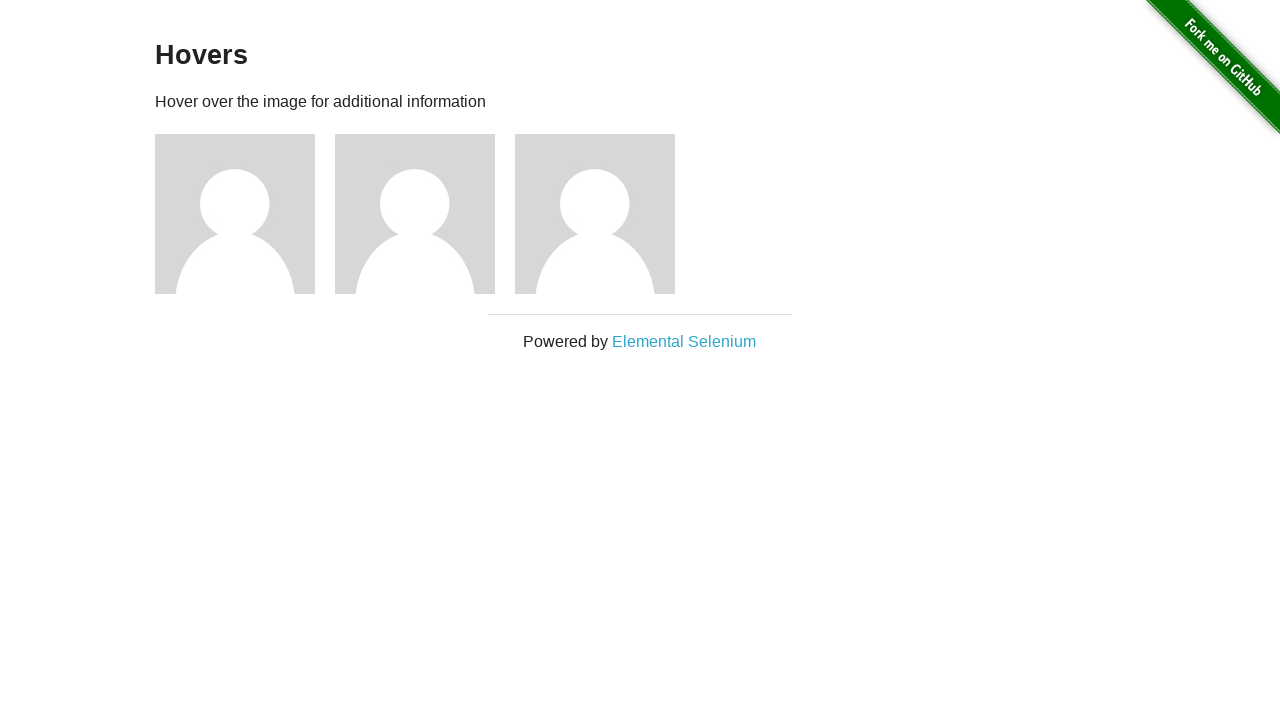

Hovered over avatar image to trigger caption display at (245, 214) on .figure >> nth=0
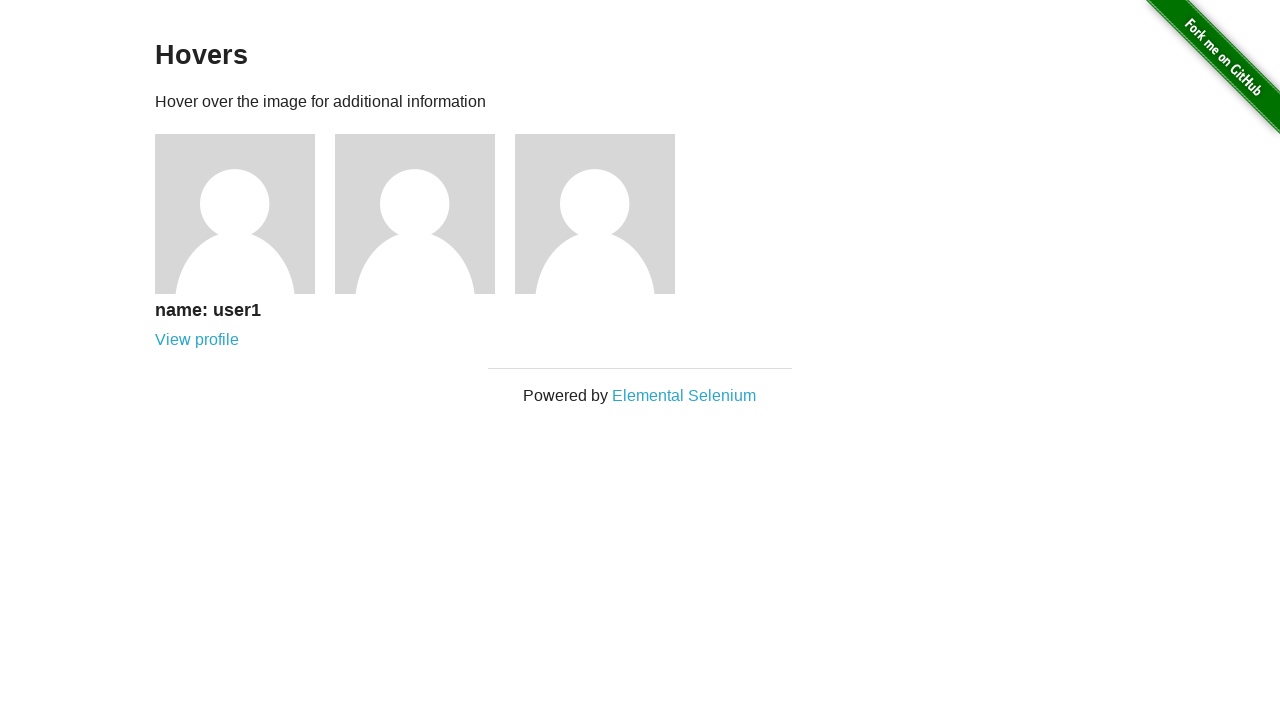

Located caption element
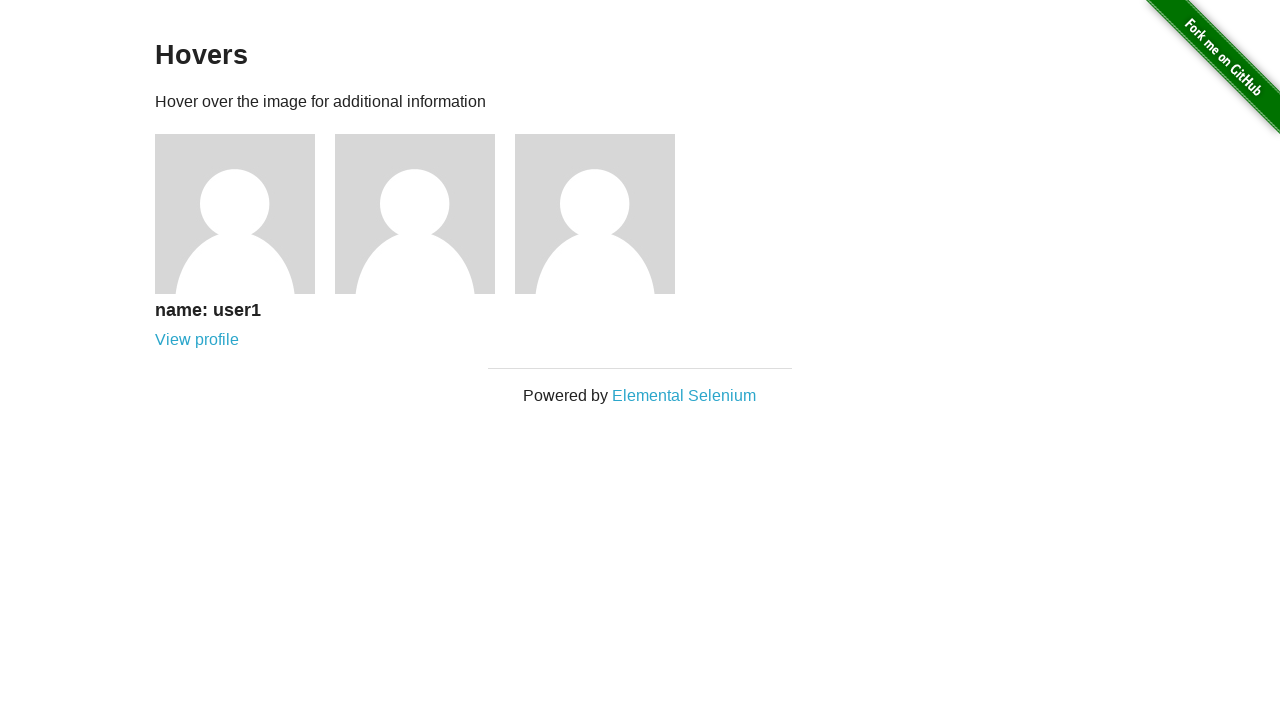

Verified caption is visible after hover
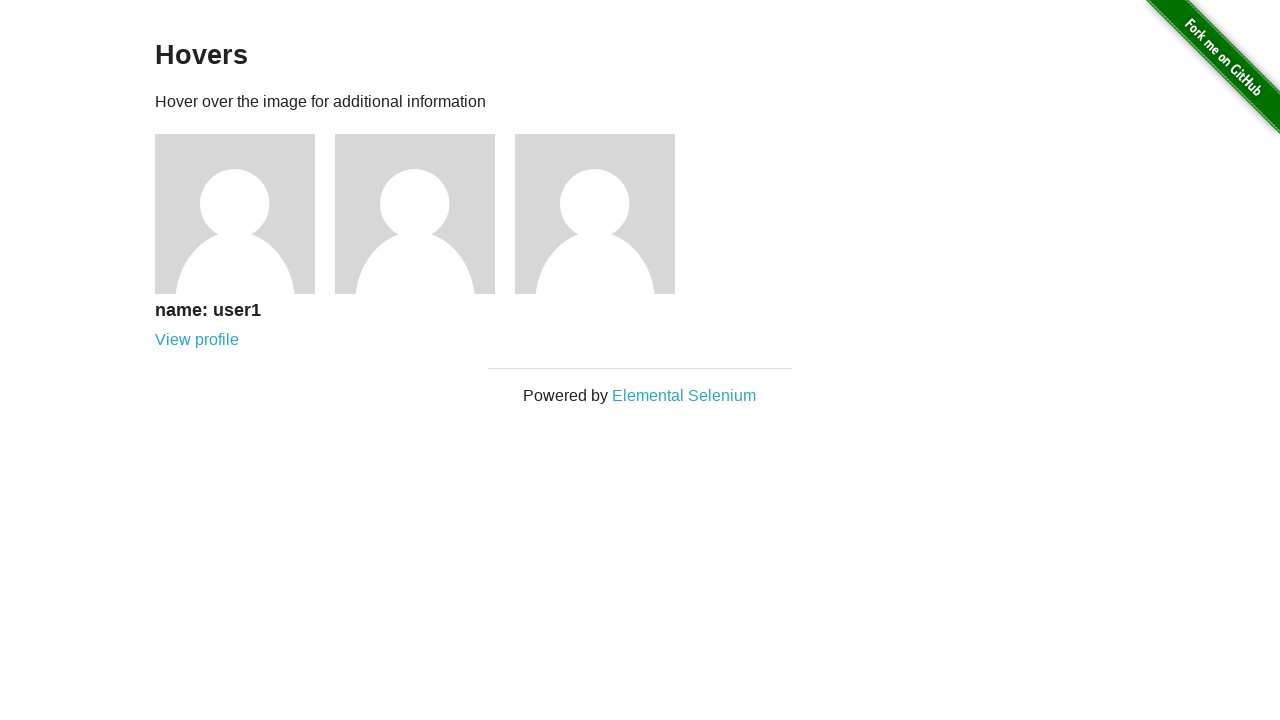

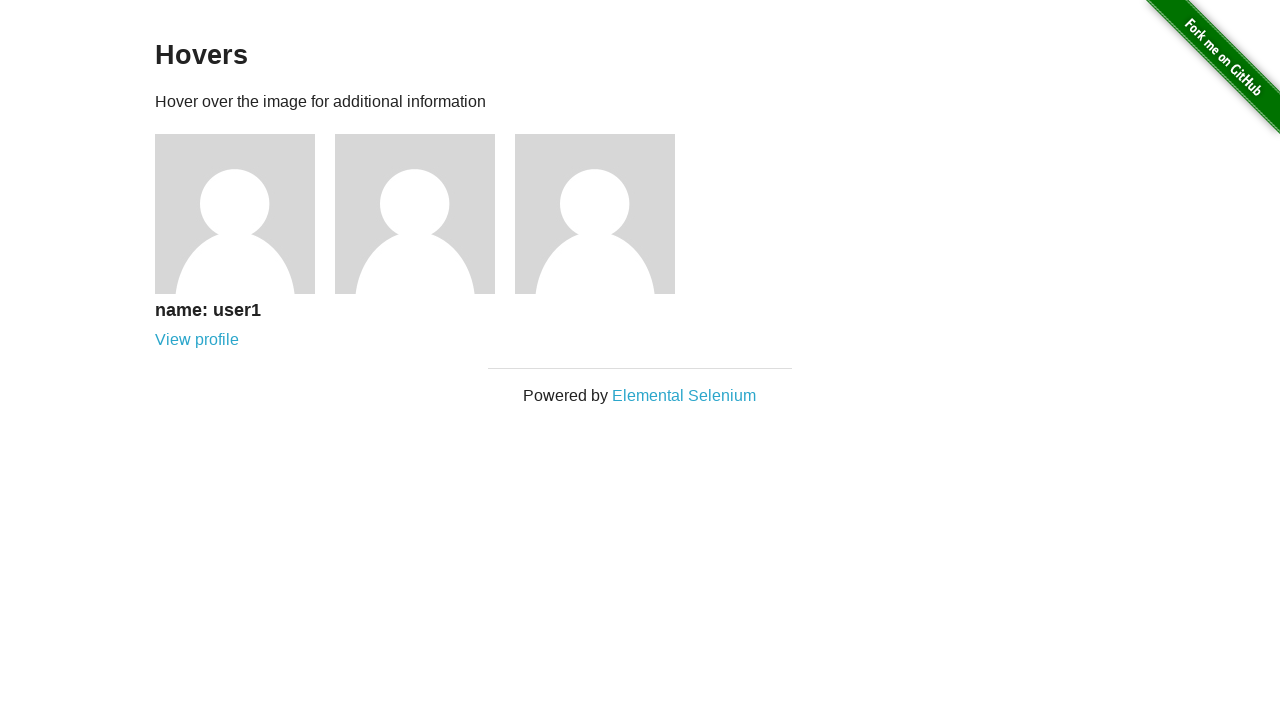